Tests browser window handling by clicking buttons that open new tabs/windows, switching to each new window to verify content, then closing them and returning to the primary window.

Starting URL: https://demoqa.com/browser-windows

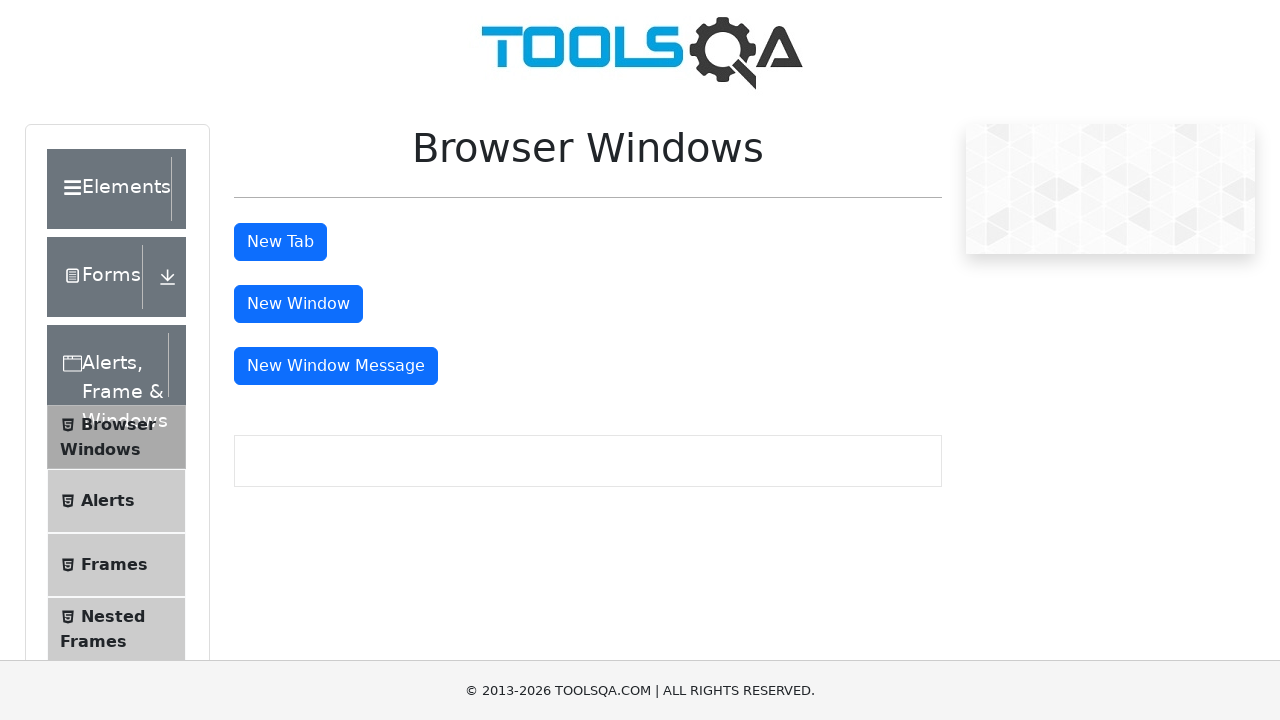

Clicked 'New Tab' button to open a new tab at (280, 242) on #tabButton
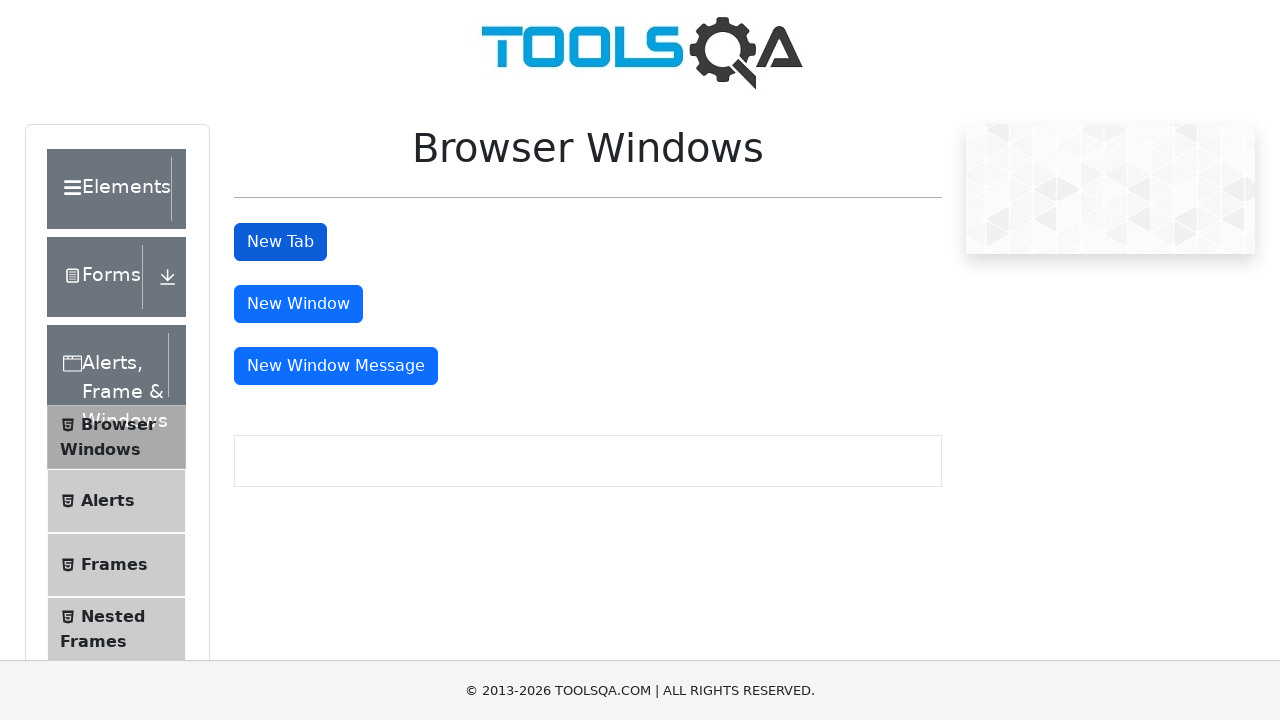

Clicked 'New Window' button to open a new window at (298, 304) on #windowButton
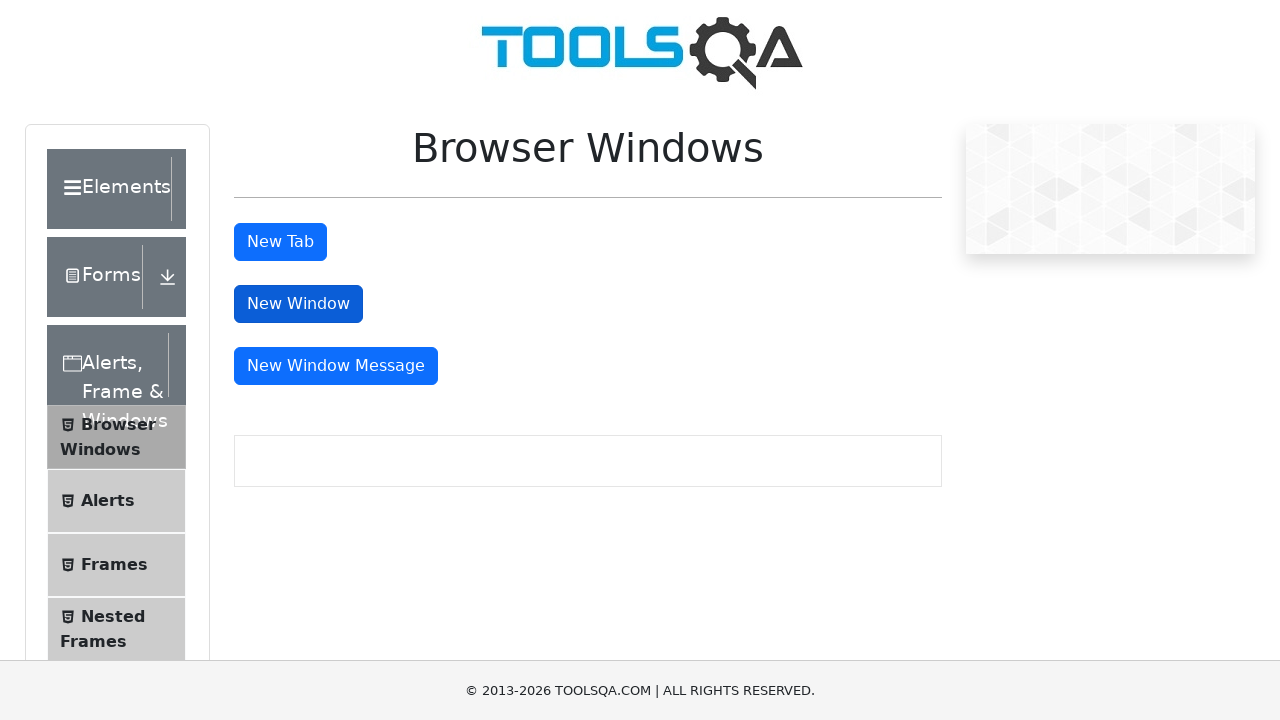

Waited 2 seconds for new pages to fully open
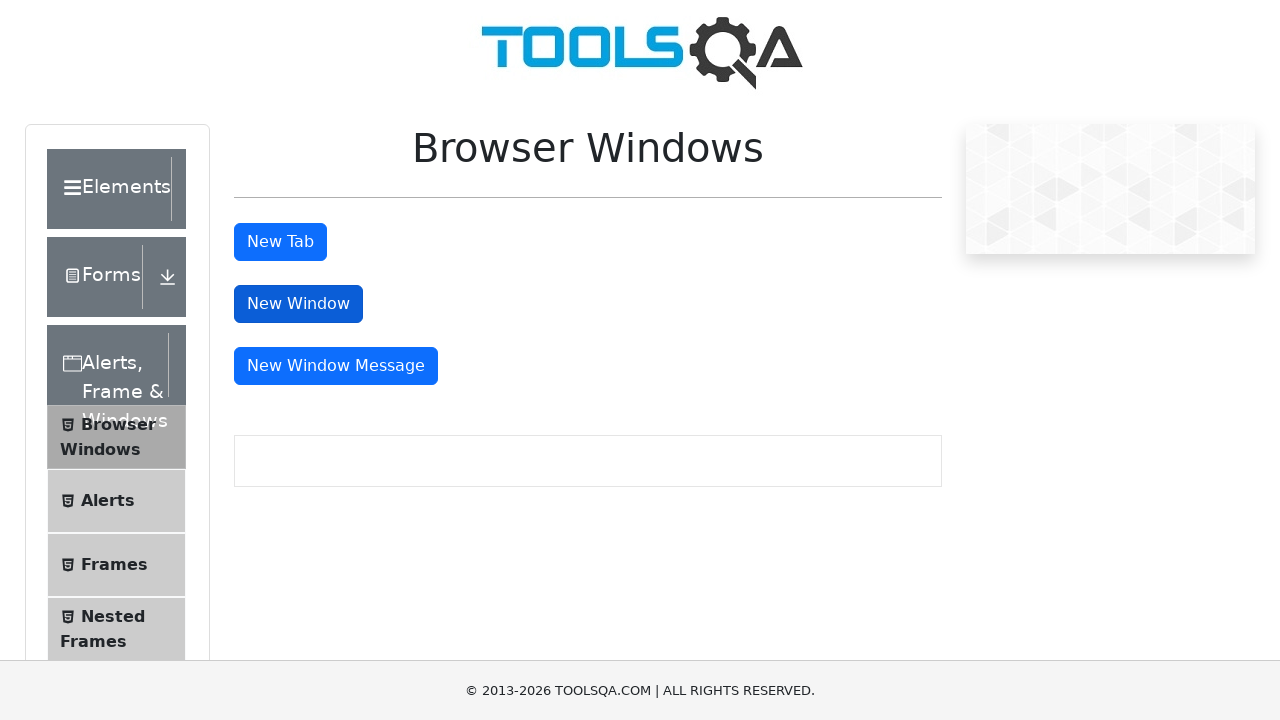

Retrieved all open pages from browser context
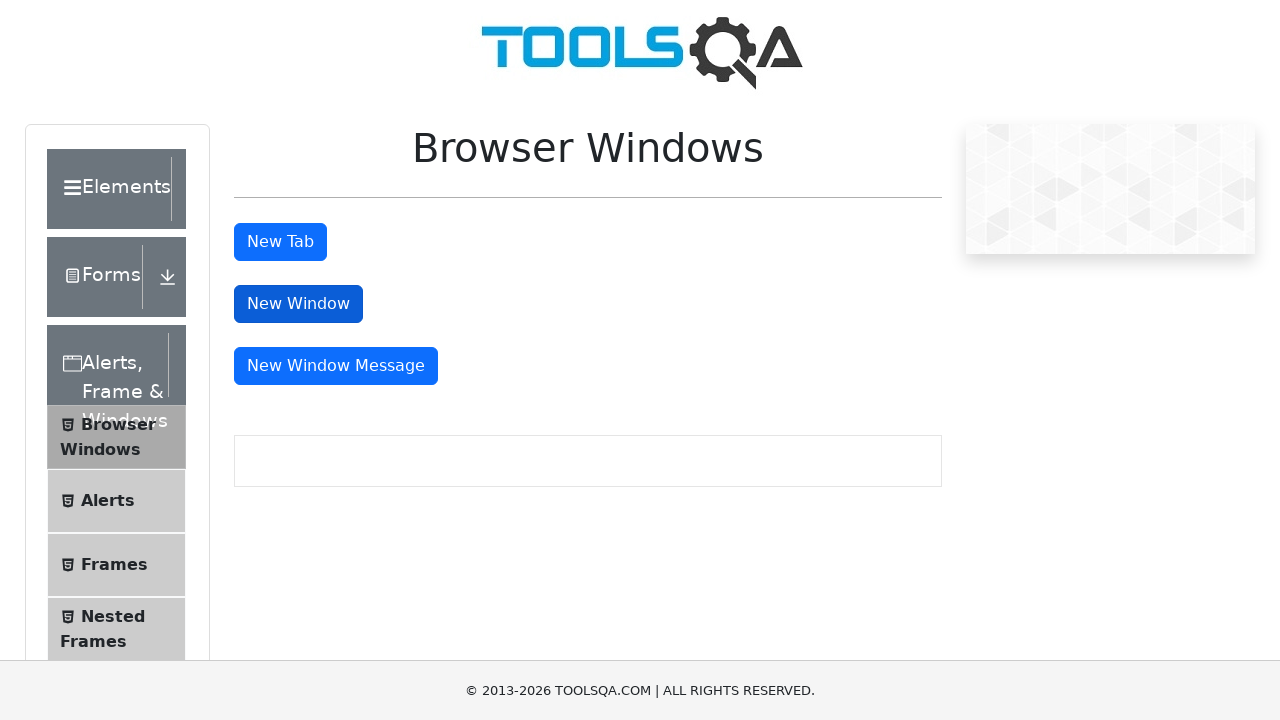

Waited for and located h1 header in new page
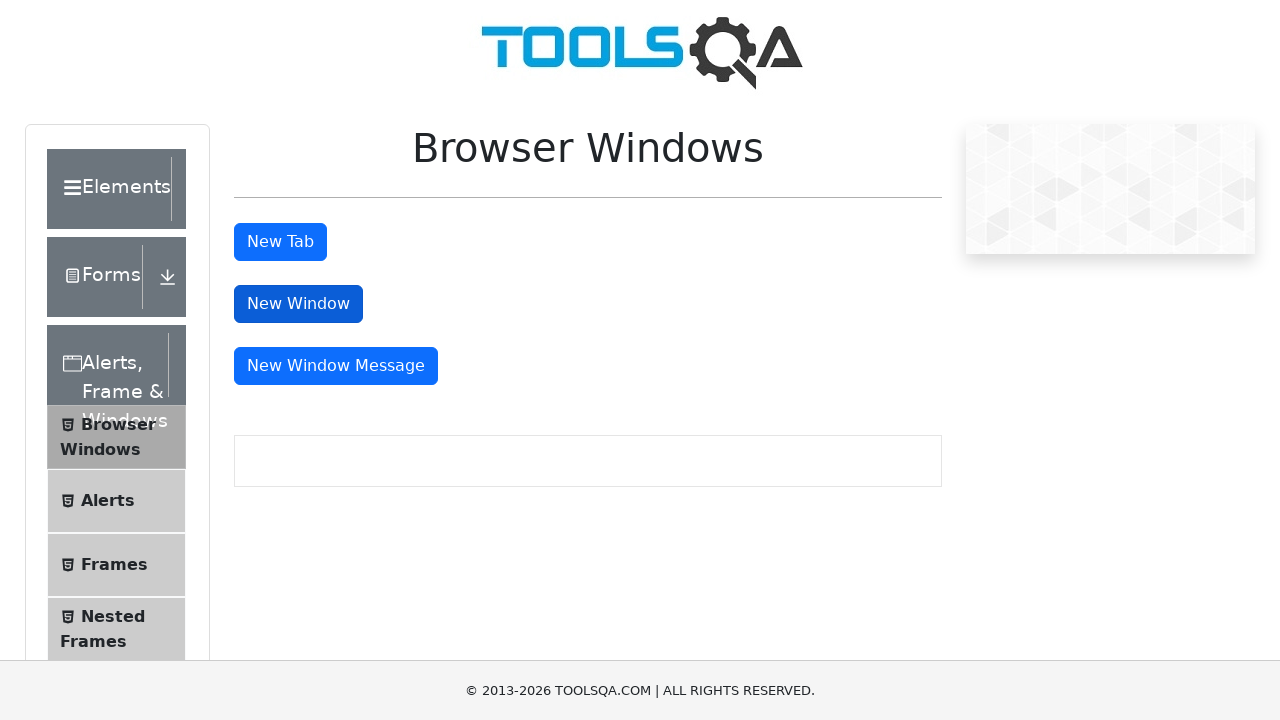

Closed the new page/window
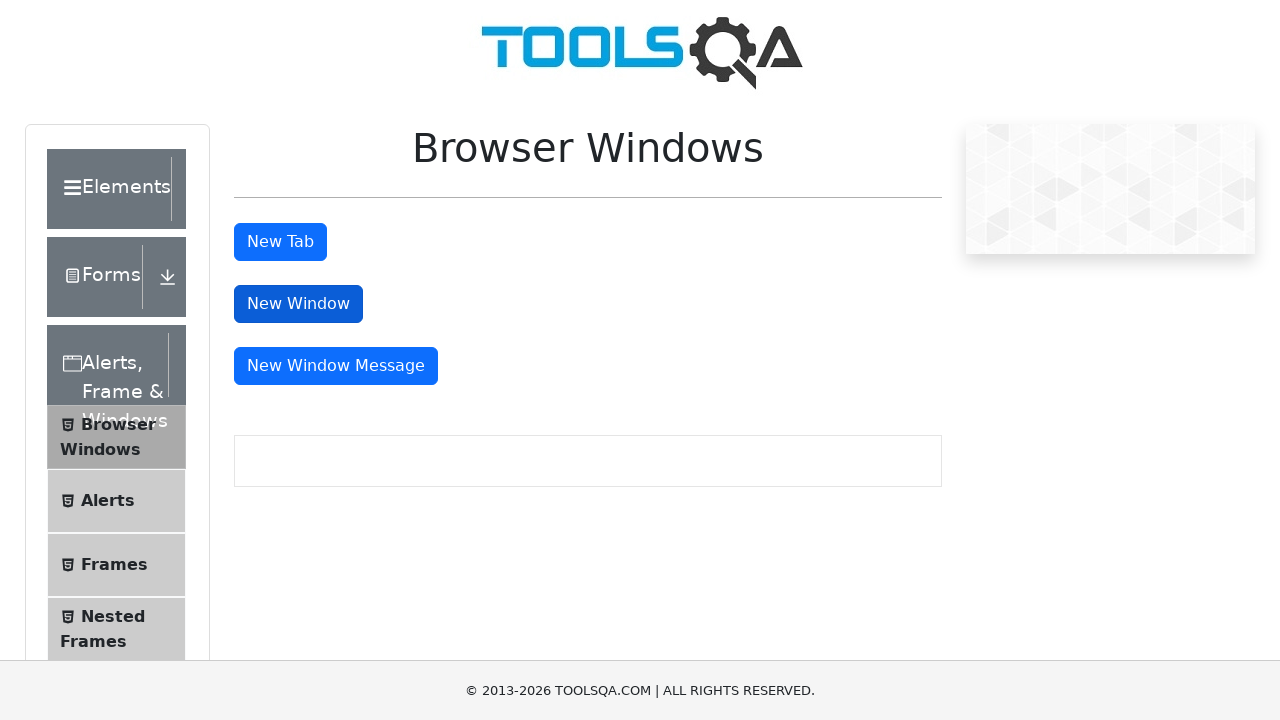

Waited for and located h1 header in new page
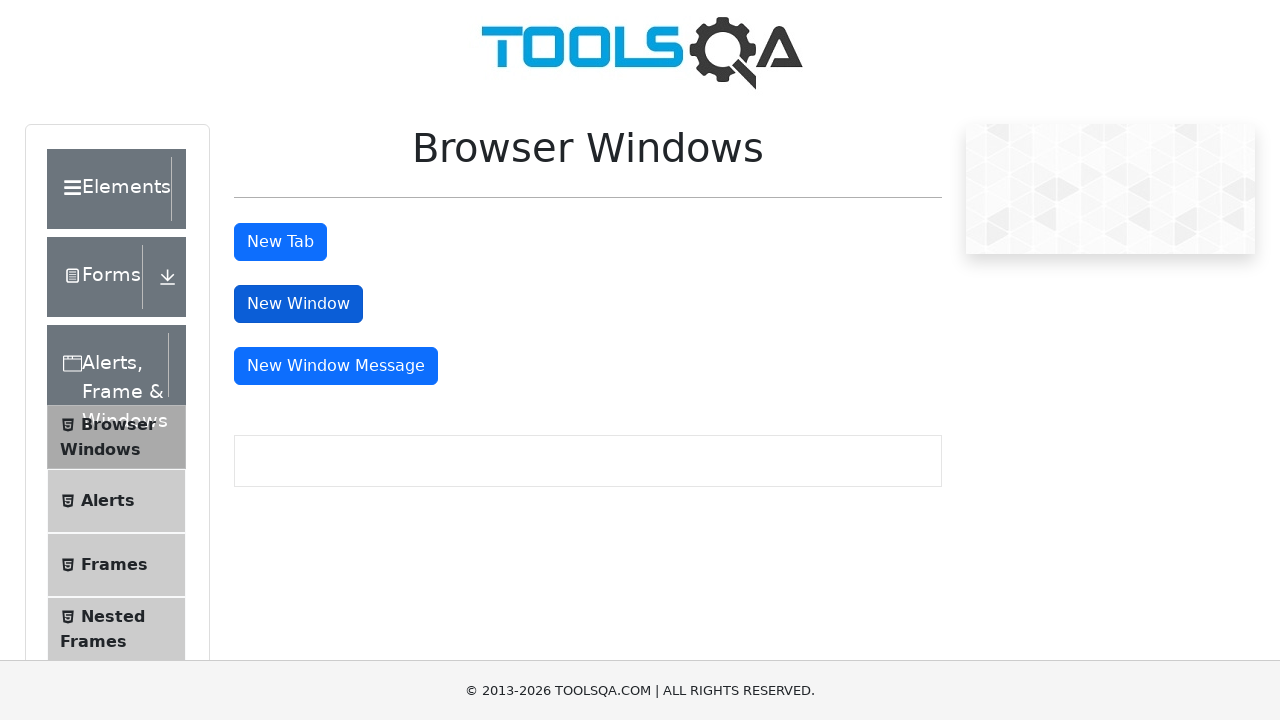

Closed the new page/window
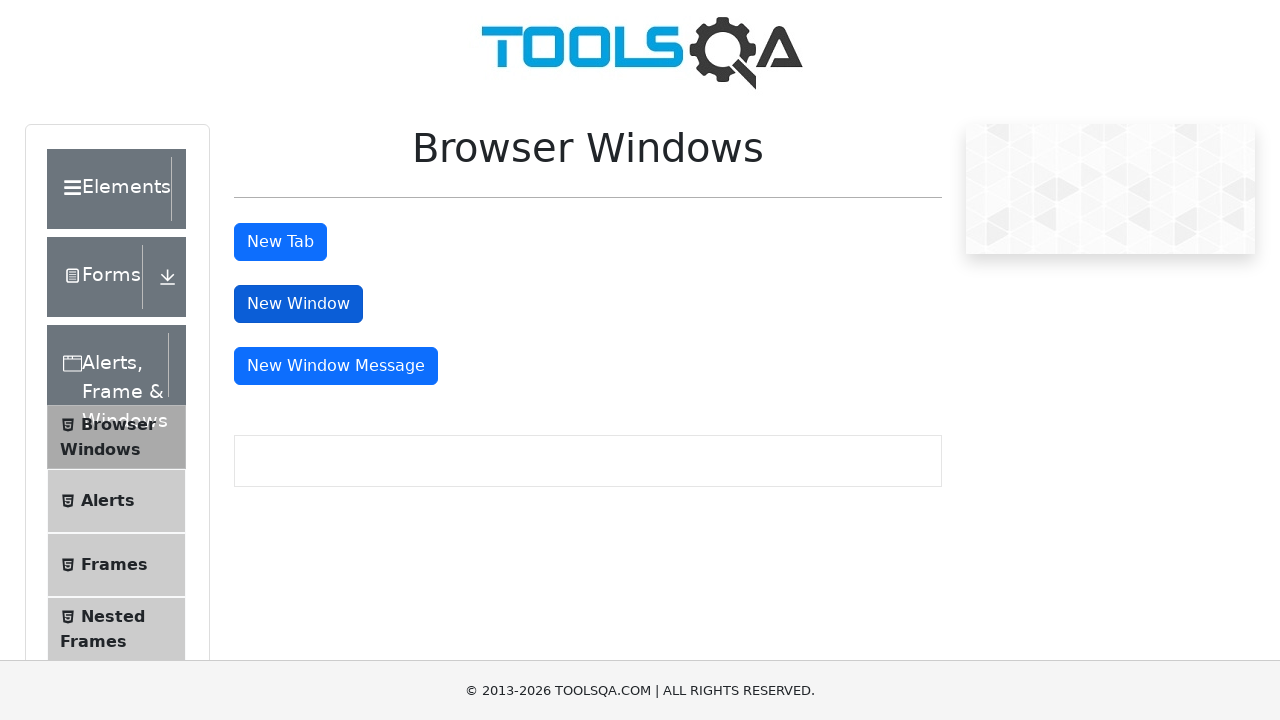

Verified primary page is active by confirming 'New Tab' button is present
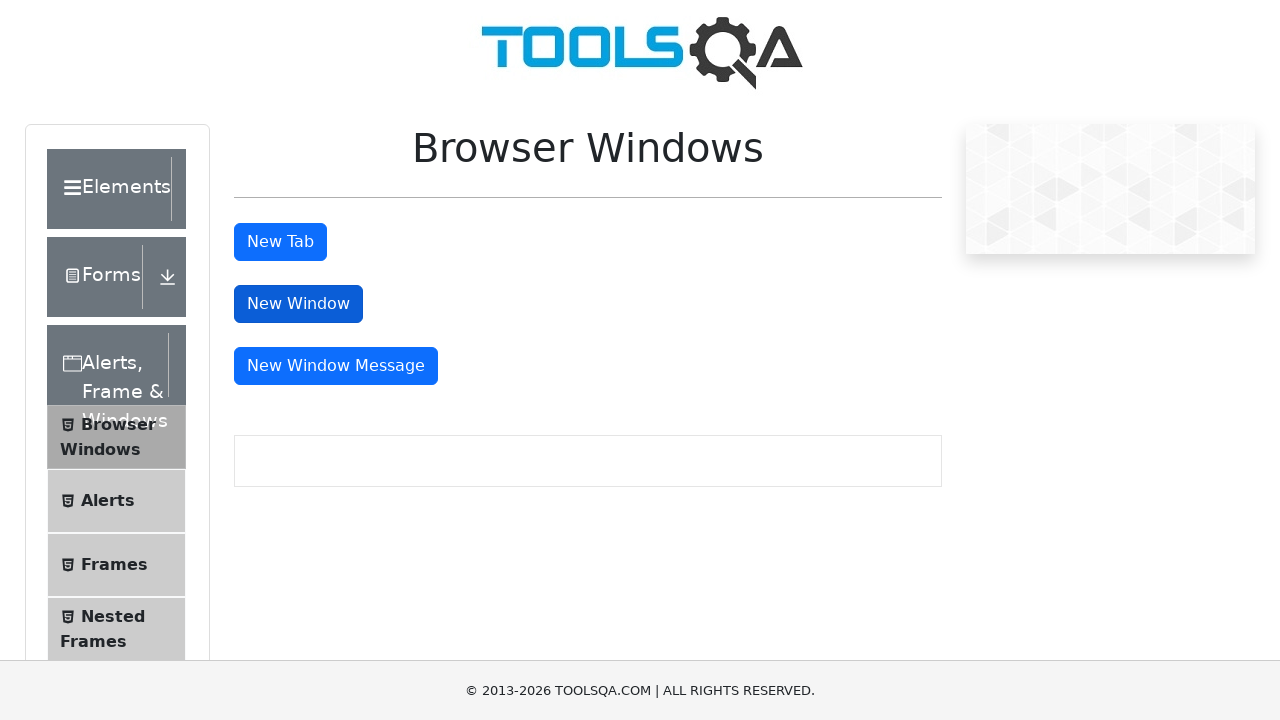

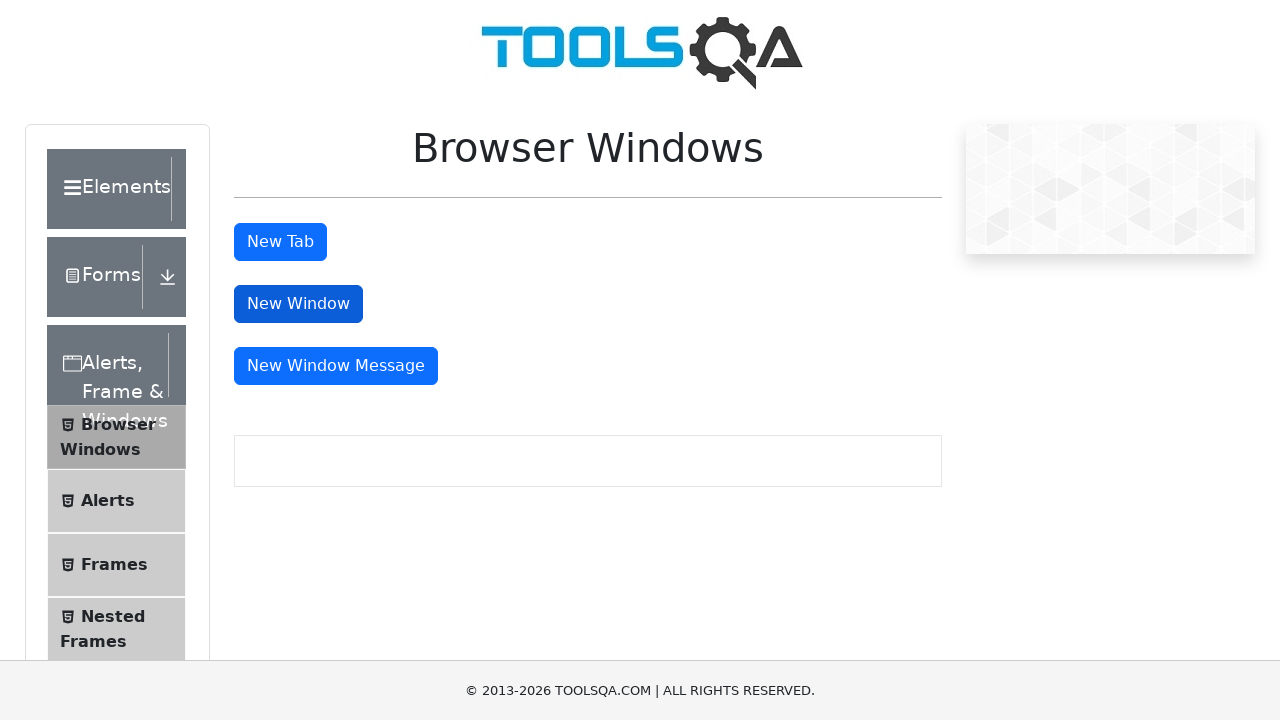